Tests various alert interactions including accepting alerts, getting alert text, and handling prompt alerts on a demo page

Starting URL: https://www.leafground.com/alert.xhtml

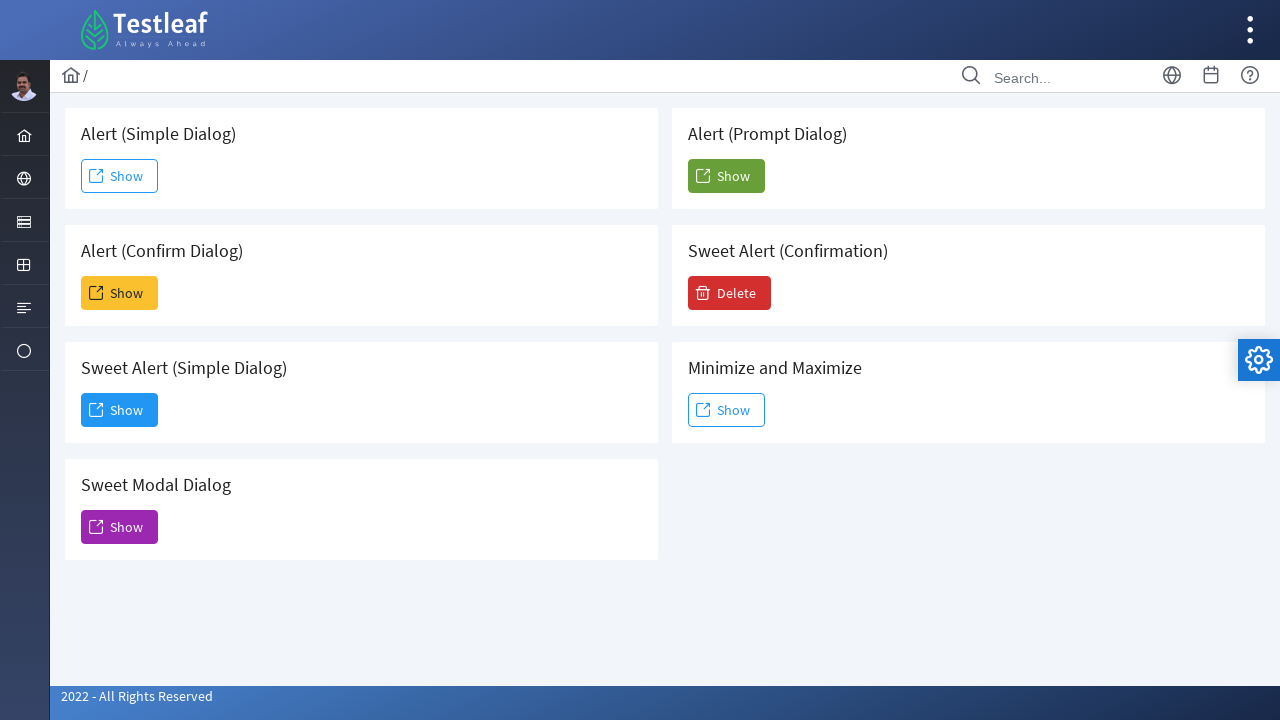

Clicked first Show button to trigger alert at (120, 176) on xpath=//span[text()='Show']
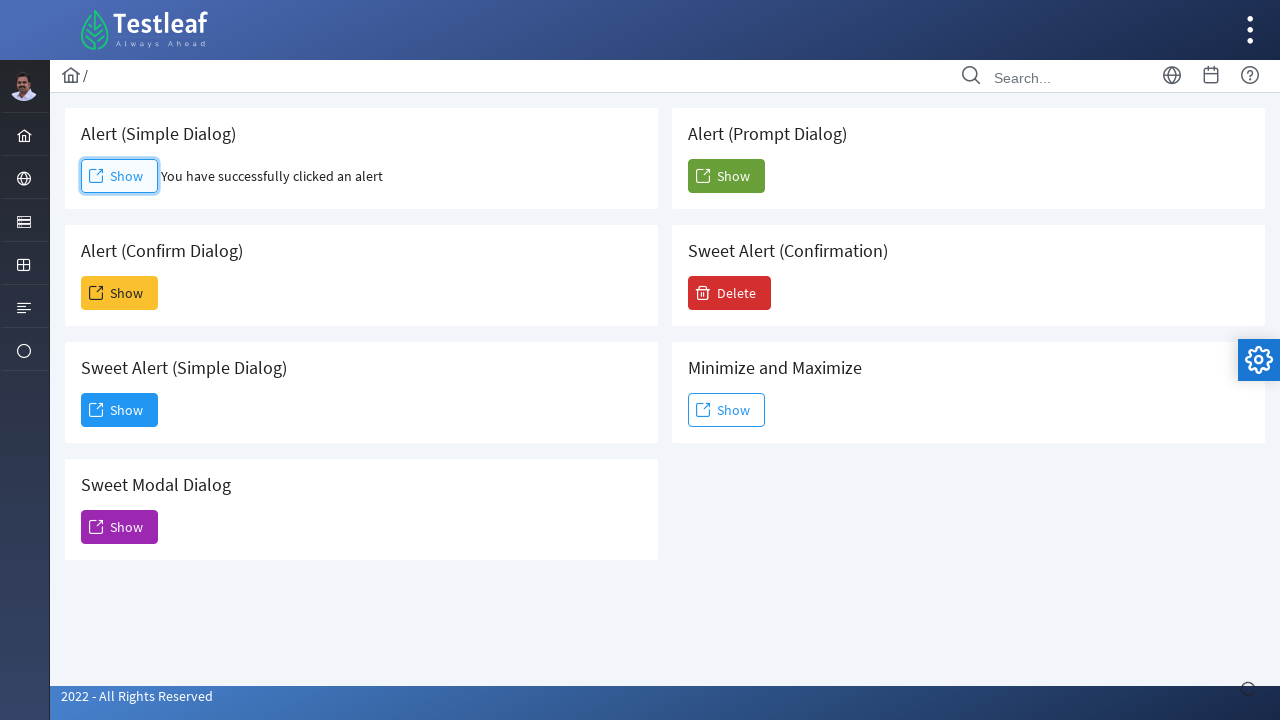

Set up dialog handler to accept alerts
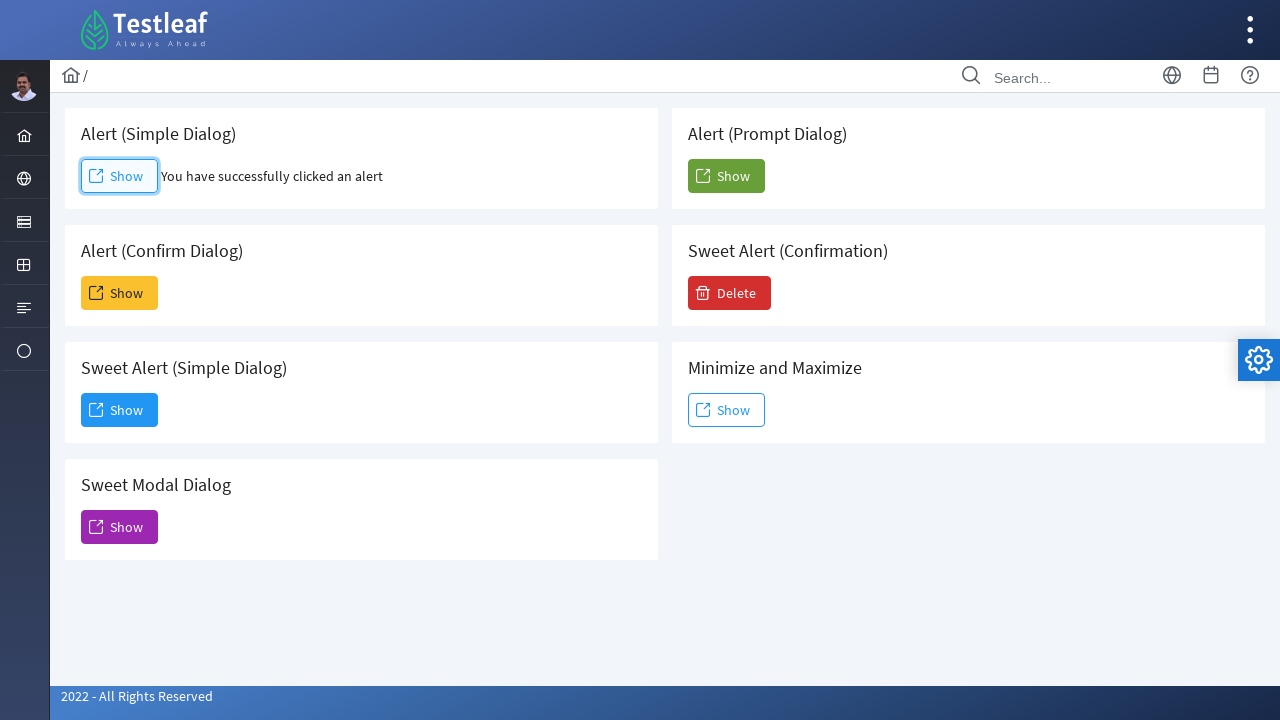

Clicked first indexed Show button and accepted alert at (120, 176) on xpath=(//span[text()='Show'])[1]
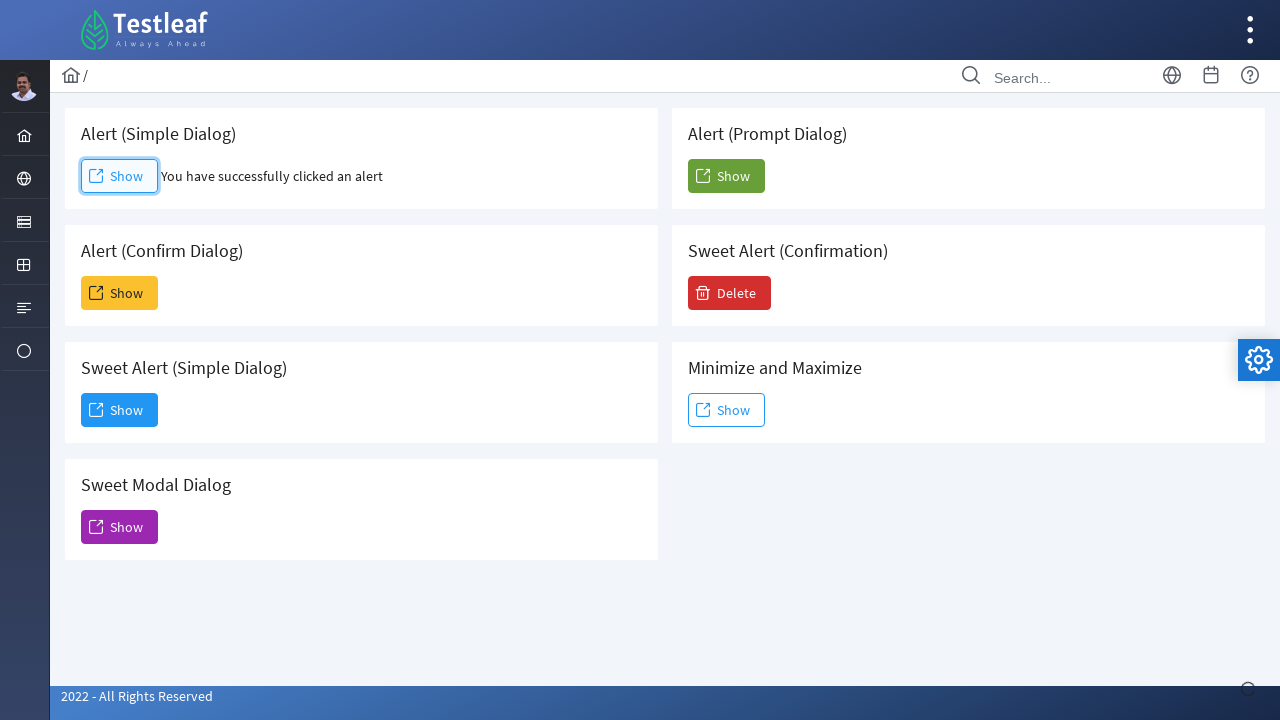

Set up dialog handler to get alert text and dismiss
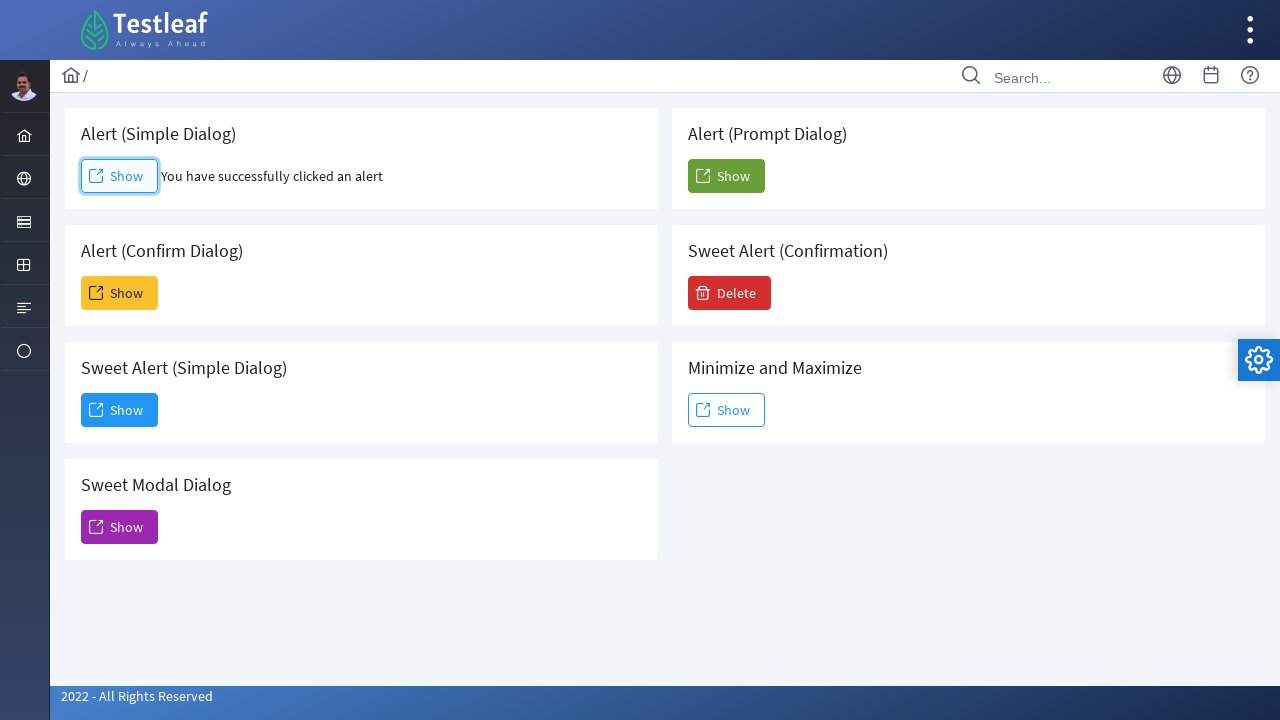

Clicked fifth Show button to trigger prompt alert at (726, 176) on xpath=(//span[text()='Show'])[5]
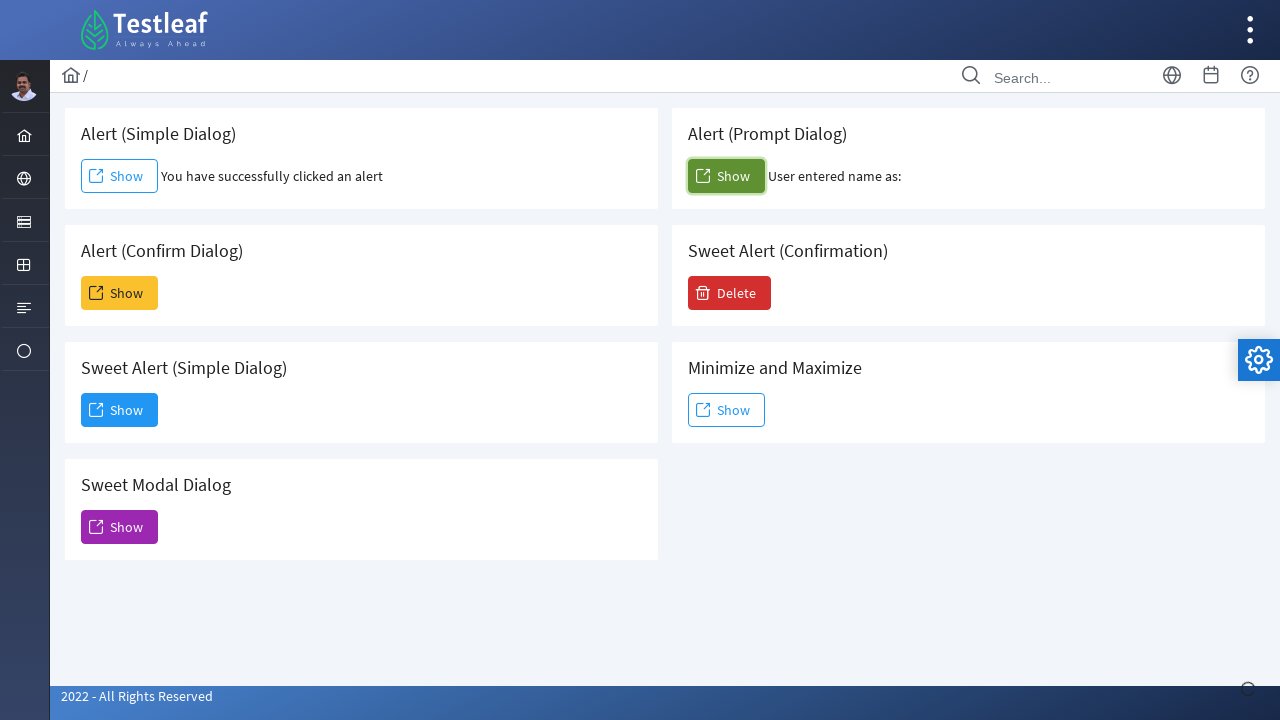

Set up dialog handler to accept prompt with text input 'TestUser123'
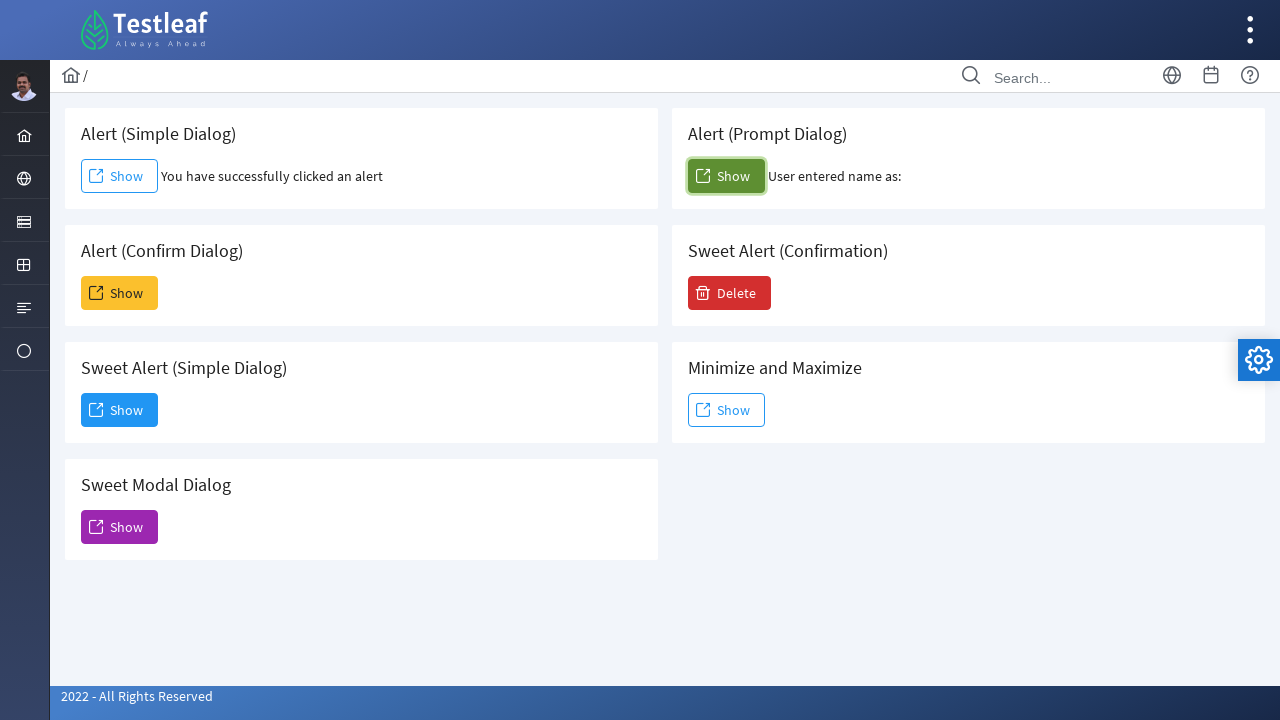

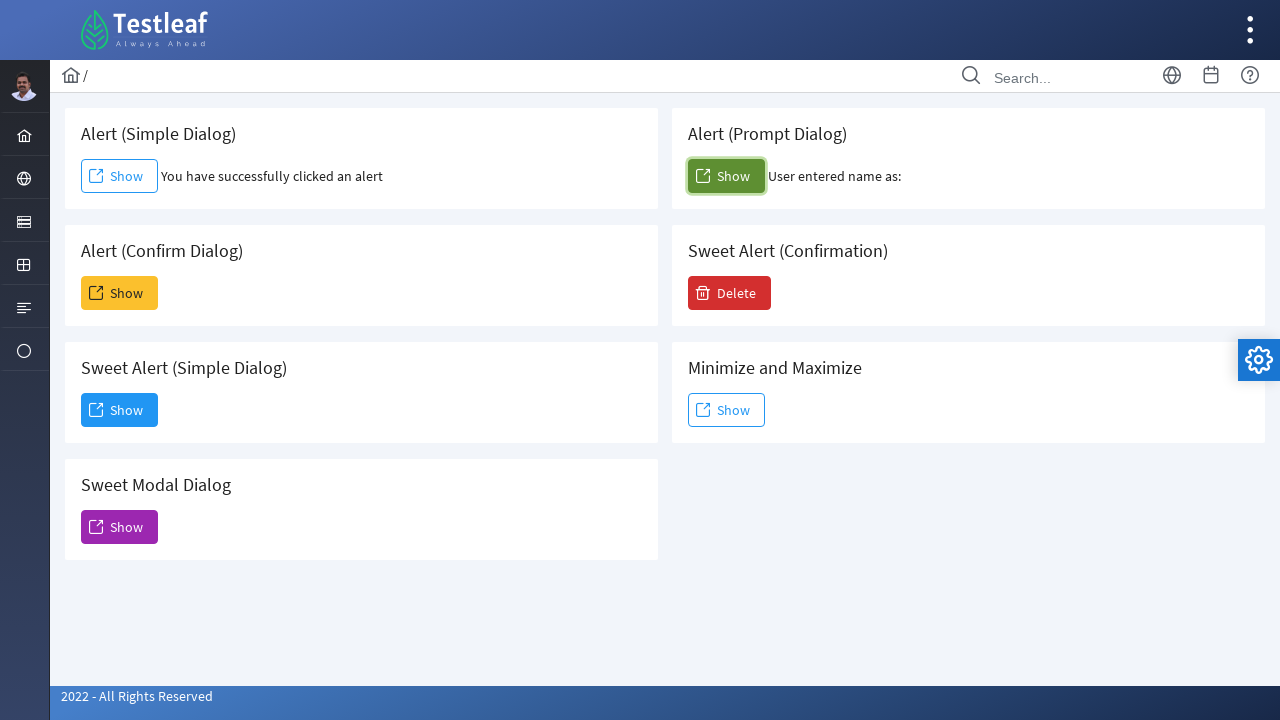